Tests opting out of A/B tests by adding an opt-out cookie, verifying the page changes from showing A/B test variations to showing "No A/B Test"

Starting URL: http://the-internet.herokuapp.com/abtest

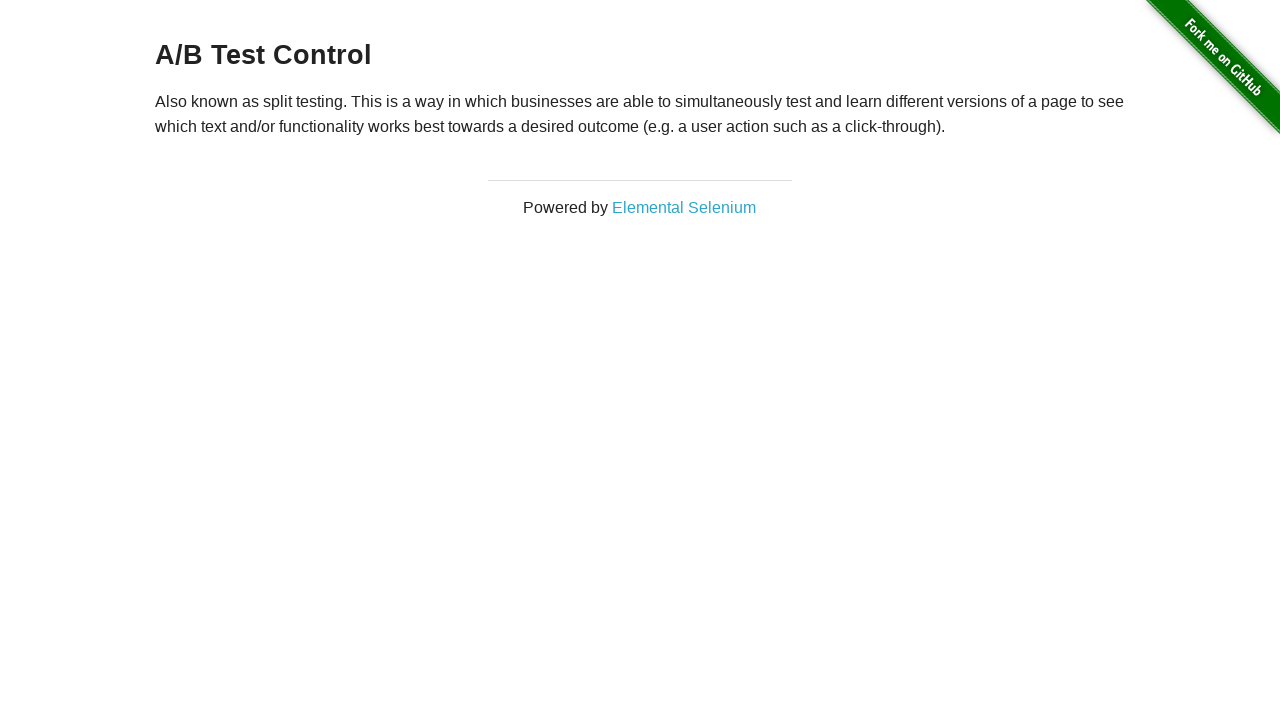

Retrieved initial heading text to verify A/B test is active
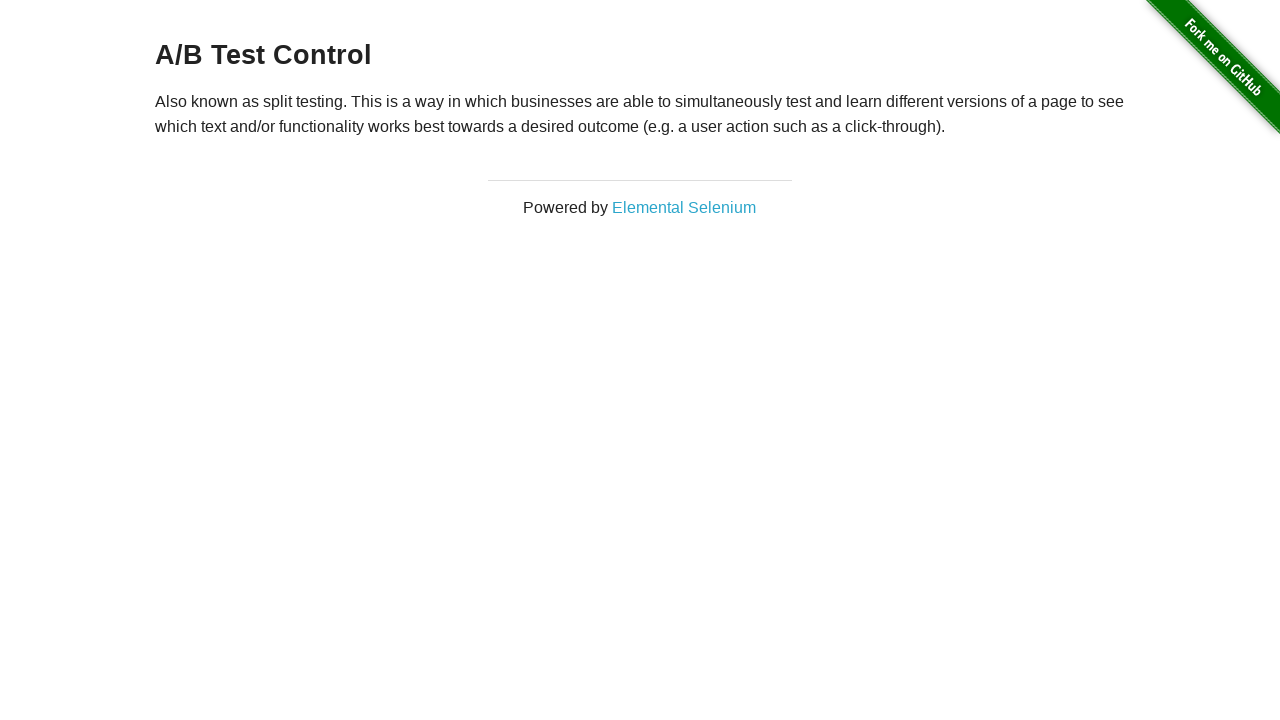

Verified heading shows A/B test variation or control
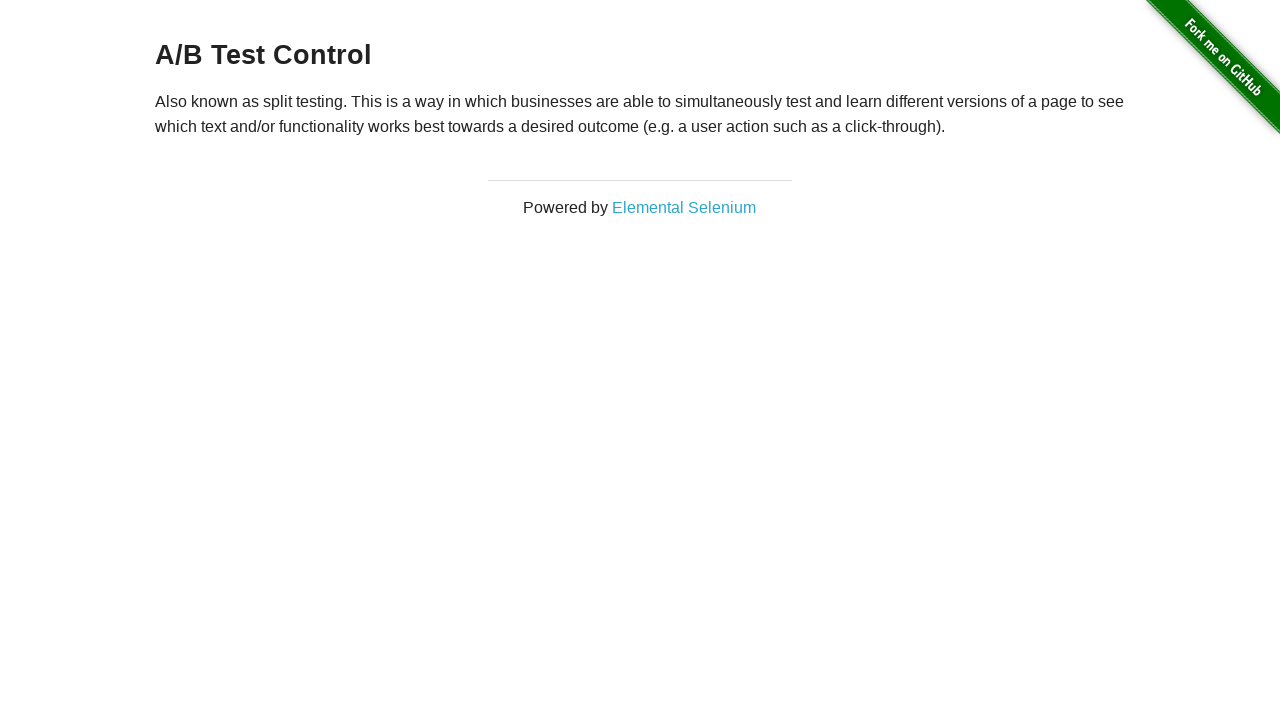

Added optimizelyOptOut cookie to opt out of A/B tests
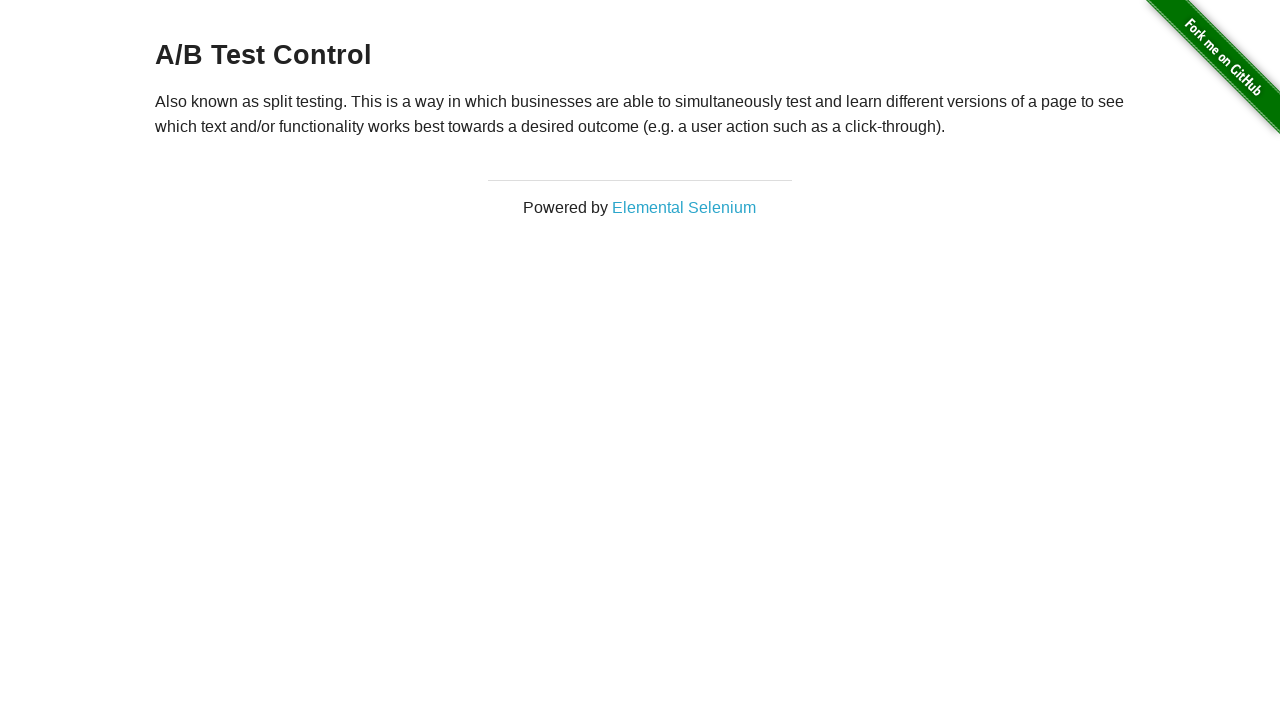

Reloaded page to apply opt-out cookie
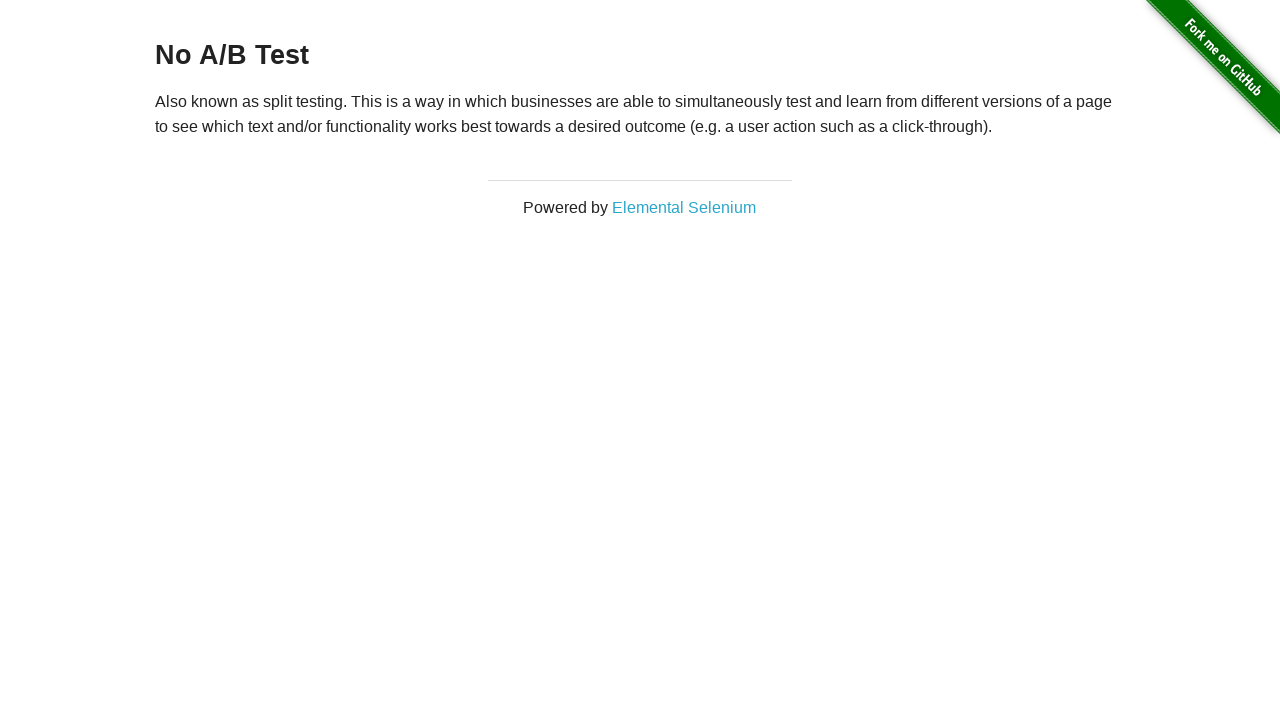

Retrieved heading text after page reload to verify opt-out
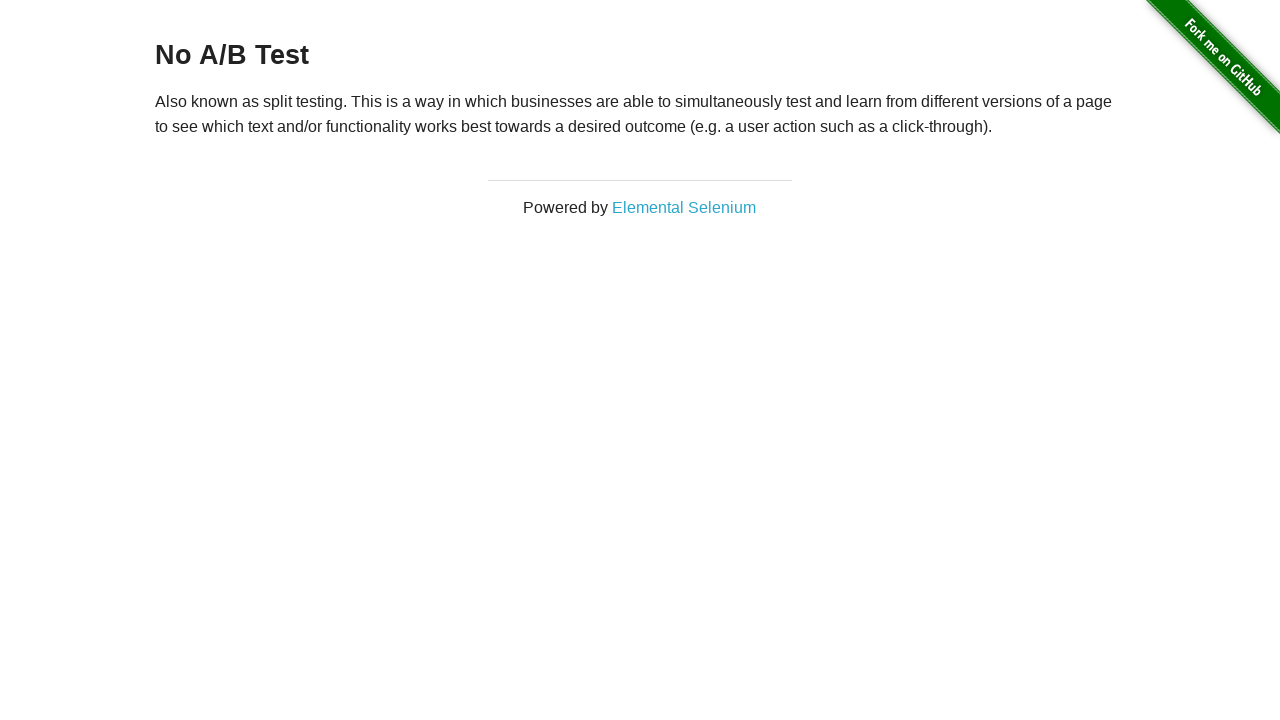

Verified heading shows 'No A/B Test' confirming successful opt-out
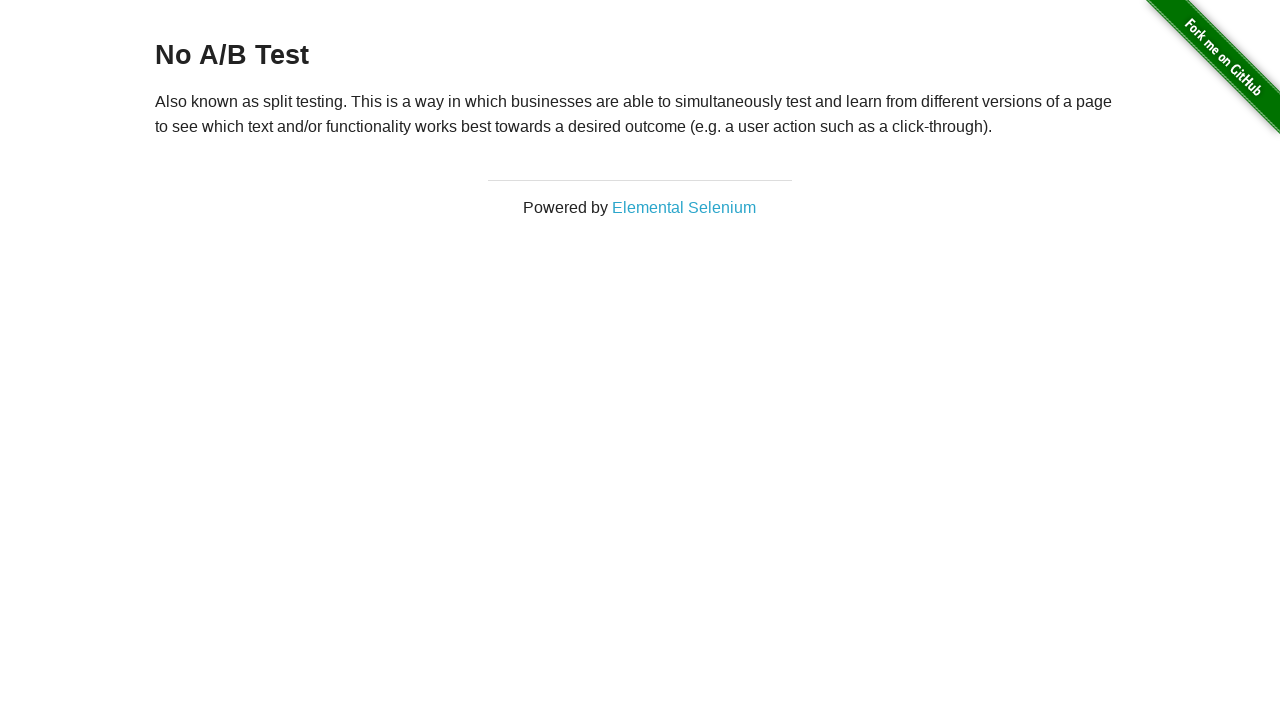

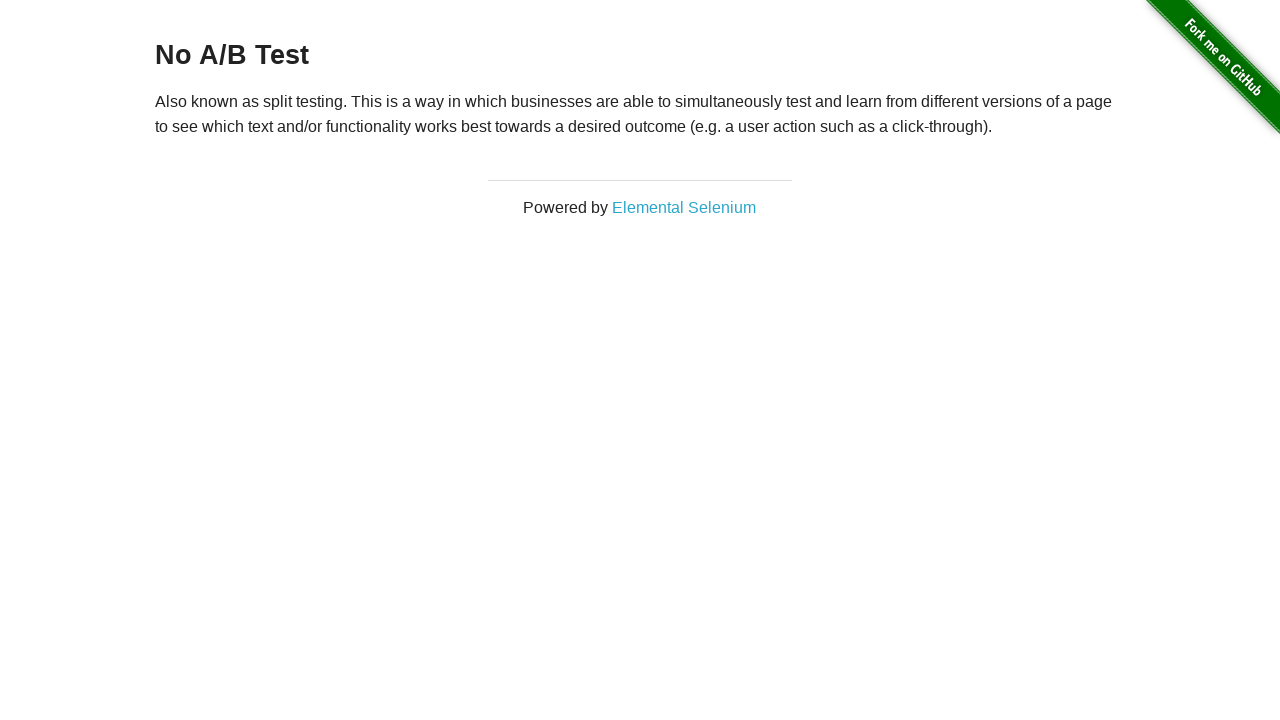